Tests CRM application by signing in and adding a new customer with their details including email, name, location, and preferences

Starting URL: https://automationplayground.com/crm/

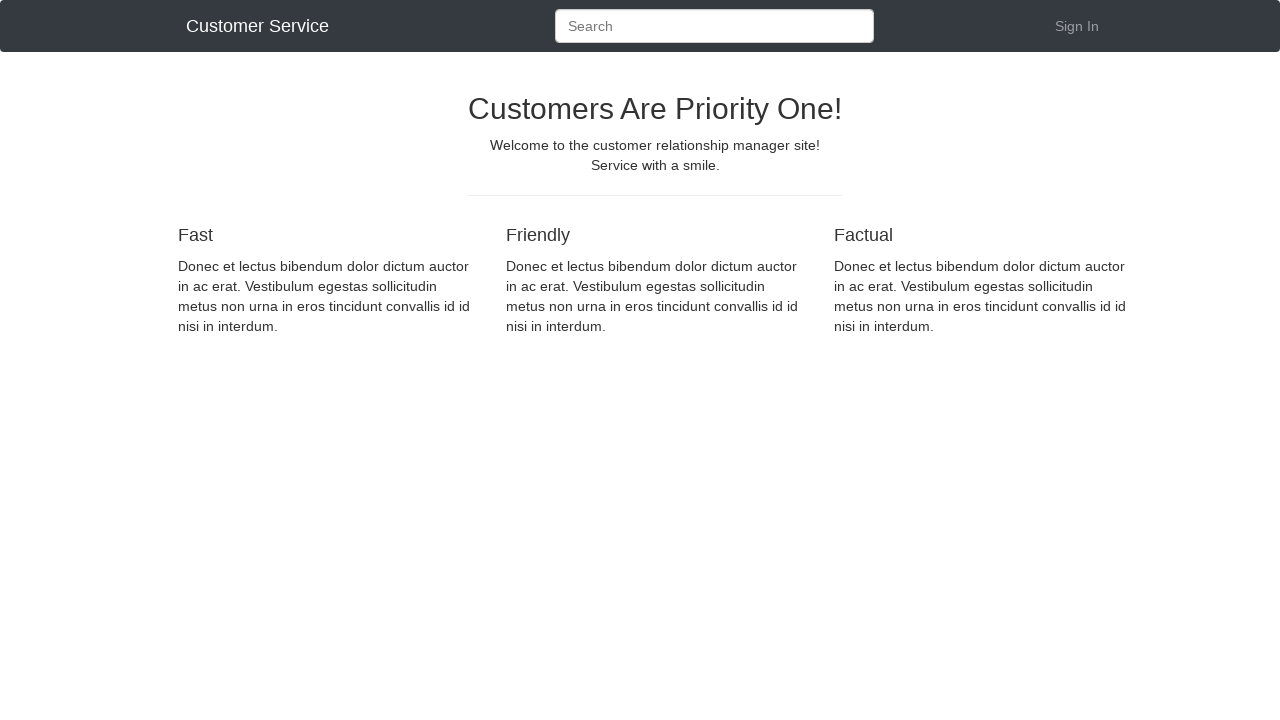

Landing page loaded with 'Customers Are Priority One' header
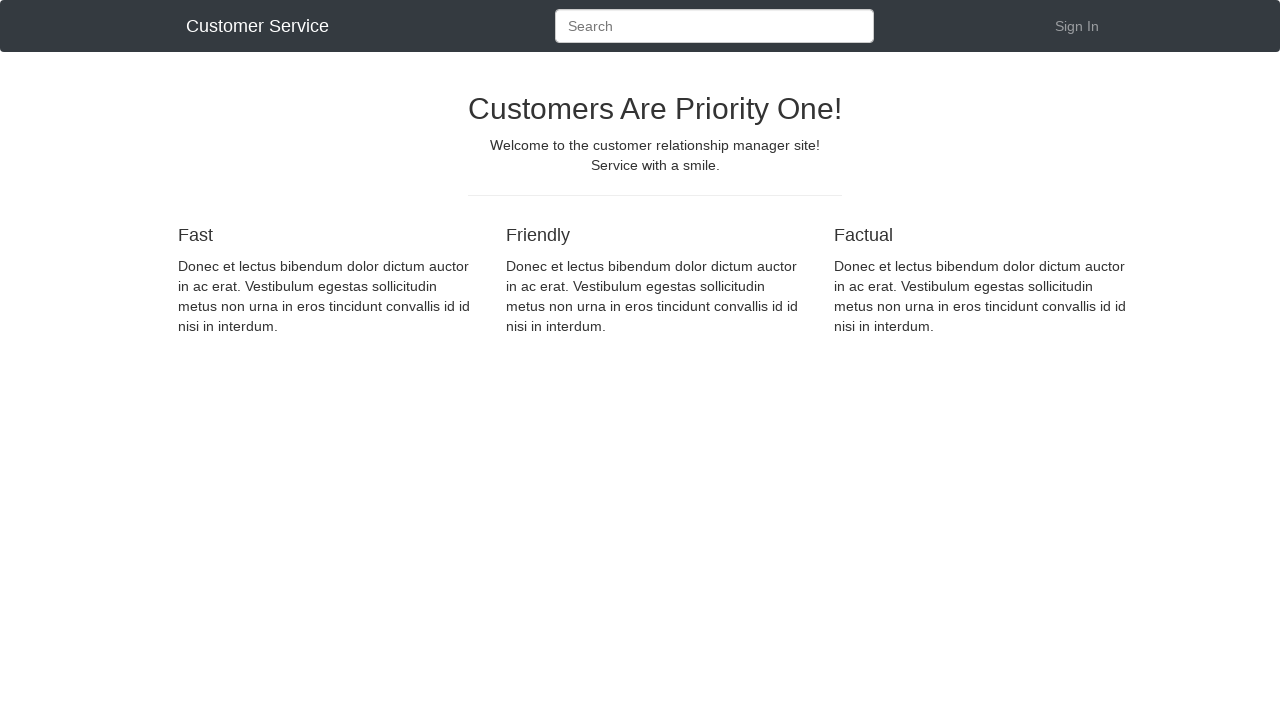

Clicked Sign In button at (1077, 26) on #SignIn
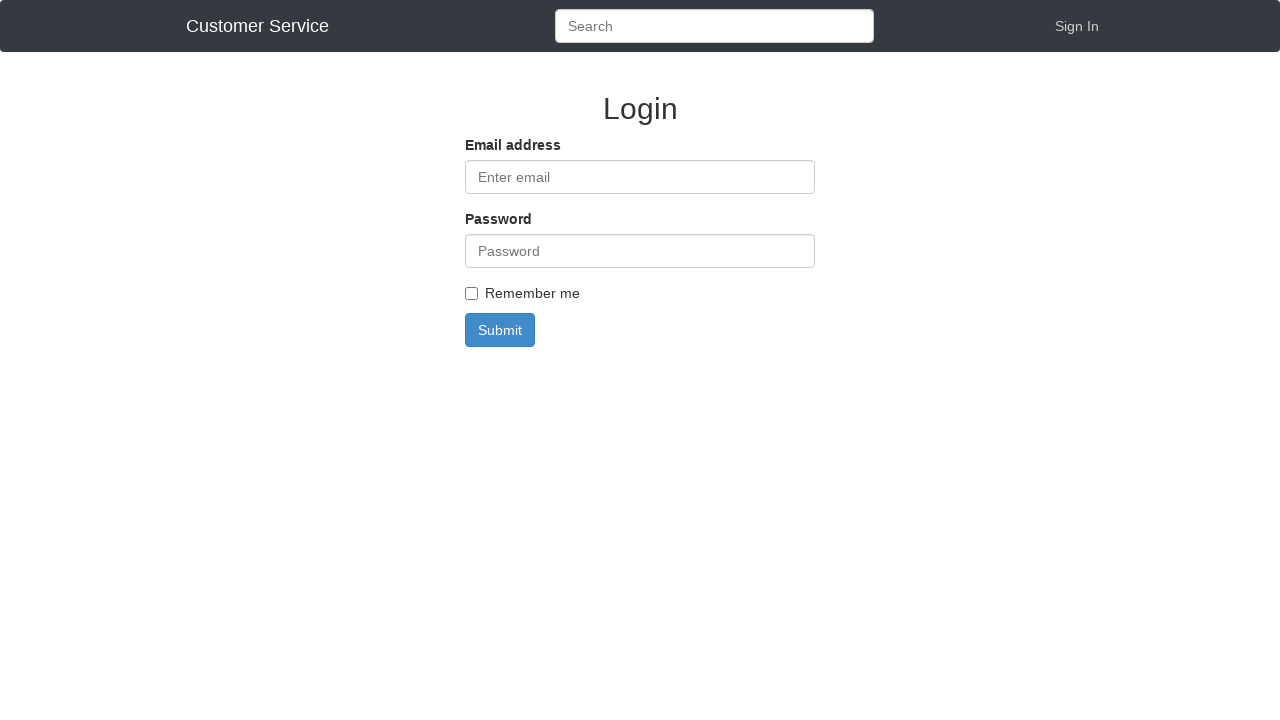

Entered email address 'admin@robot.com' on #email-id
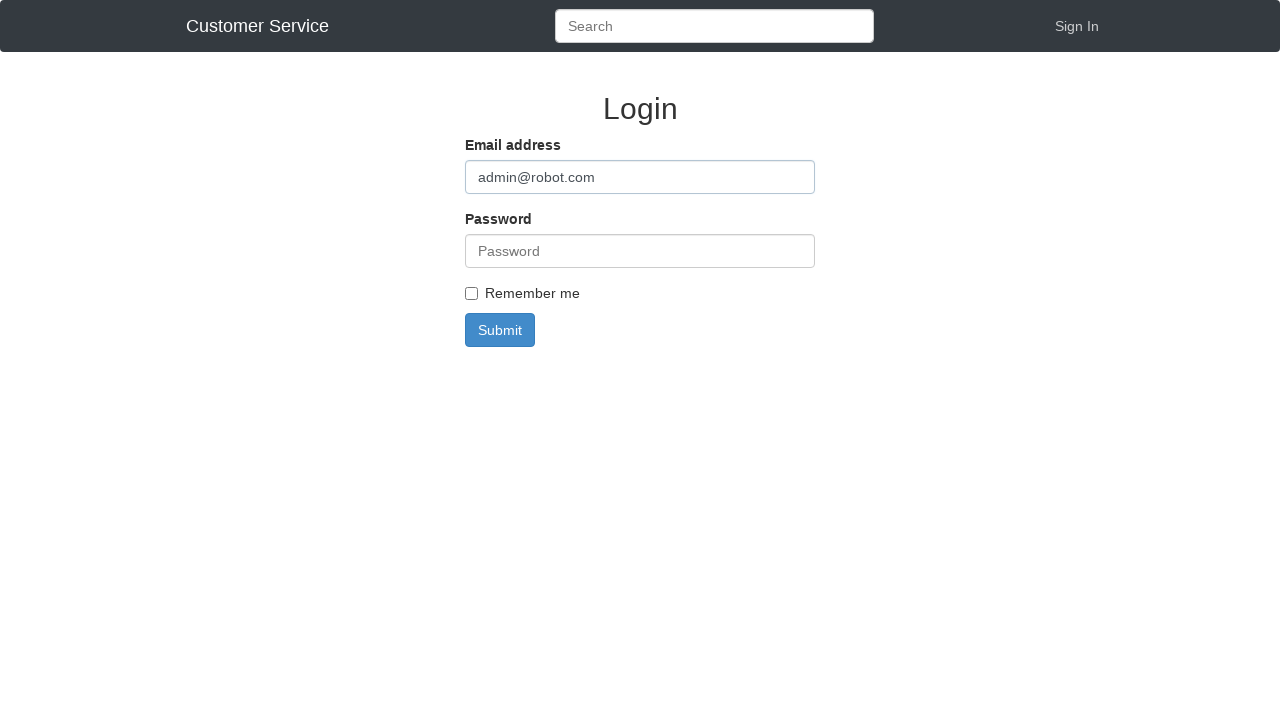

Entered password on #password
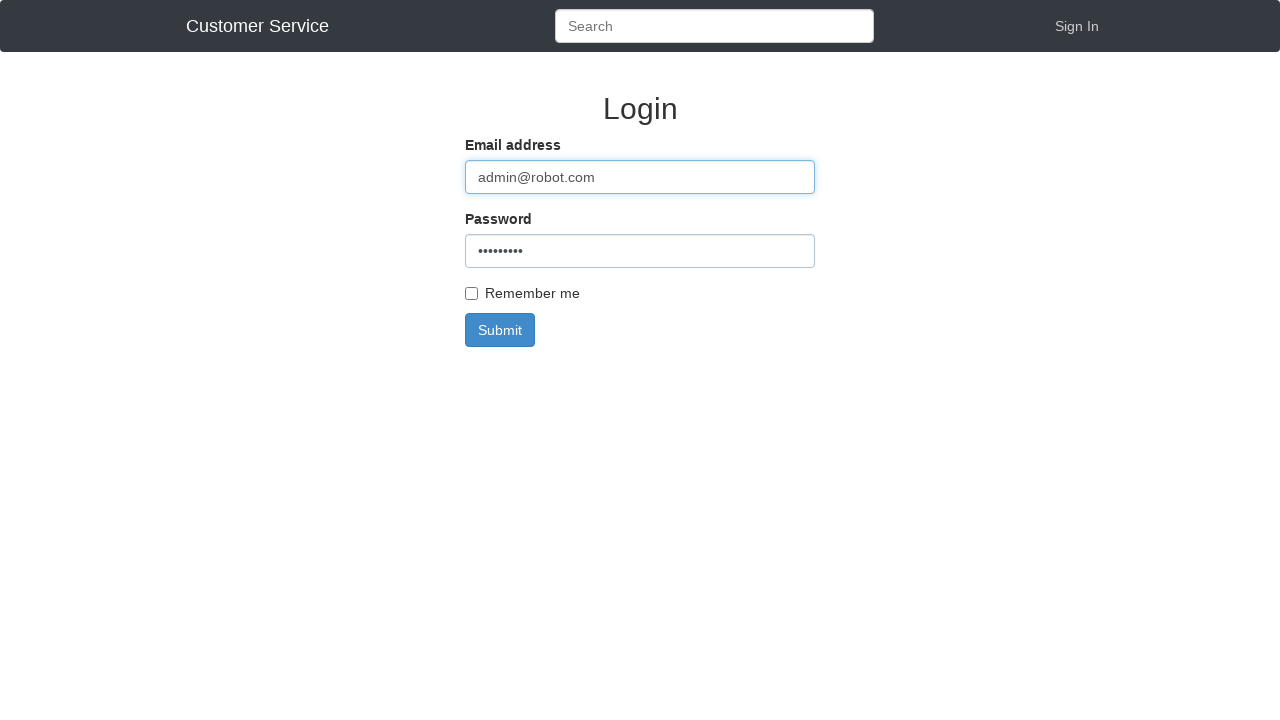

Clicked login submit button at (500, 330) on #submit-id
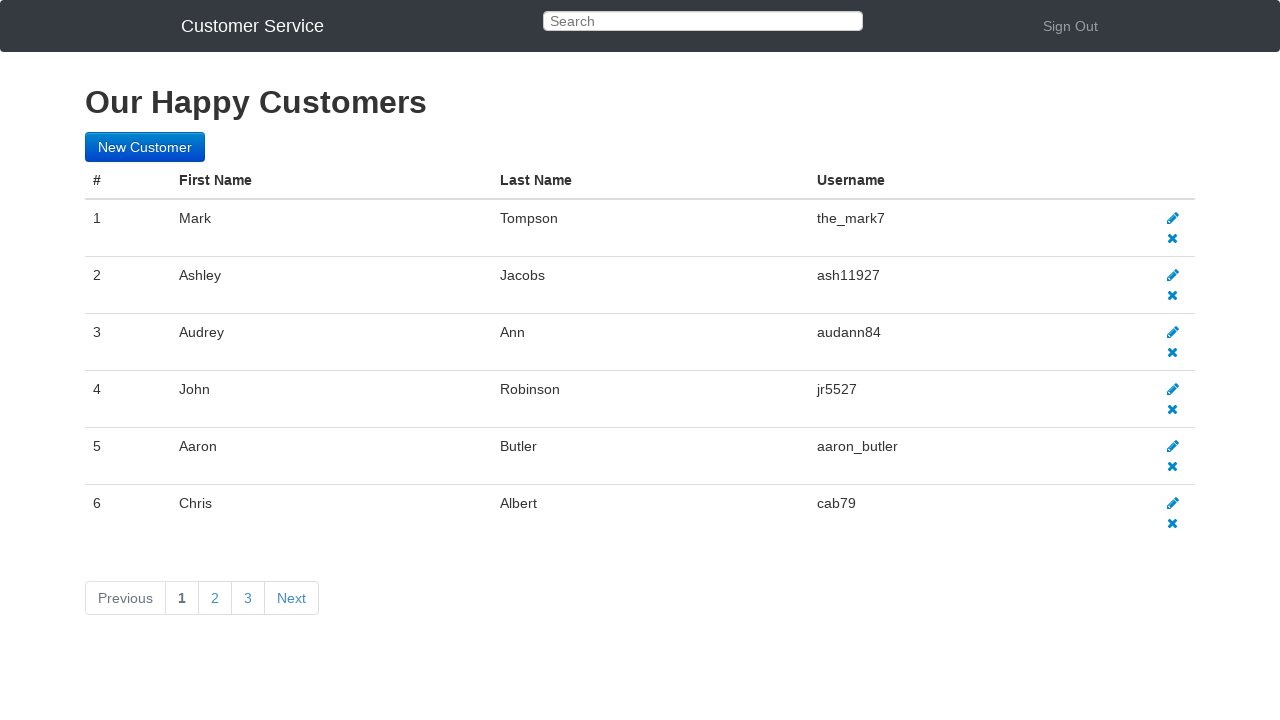

Successfully logged in - 'Our Happy Customers' page displayed
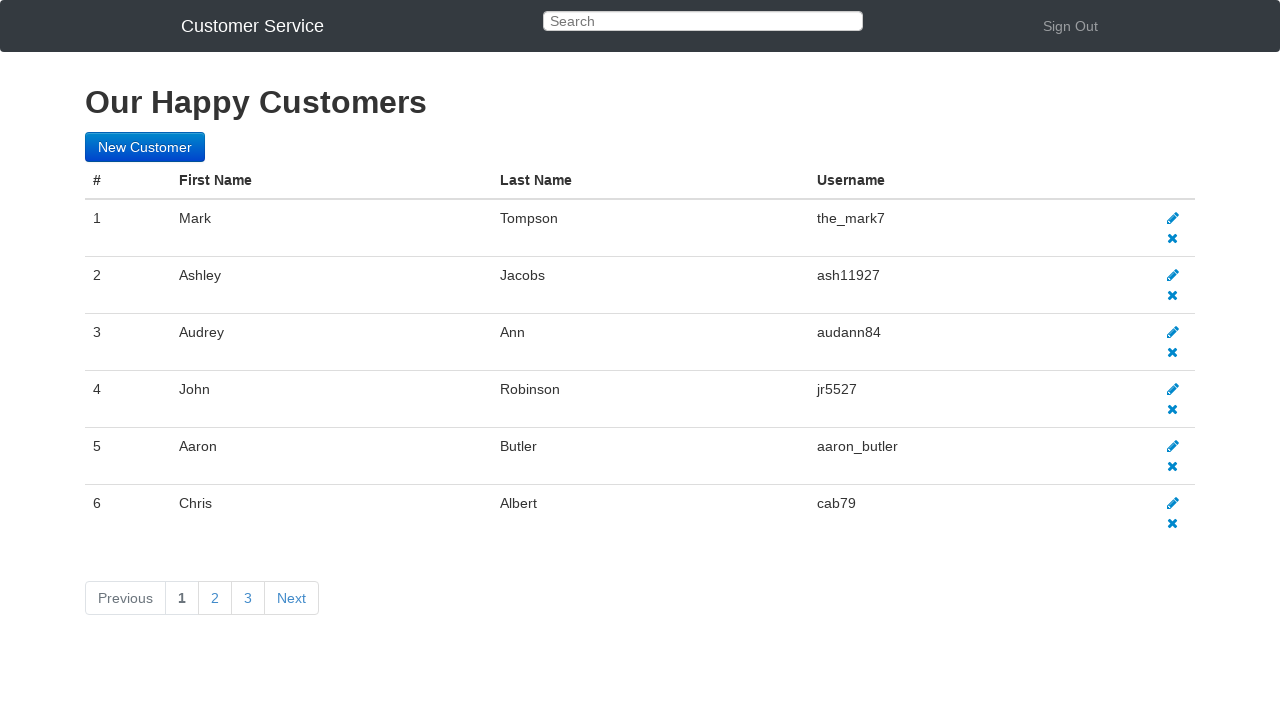

Clicked 'New Customer' button at (145, 147) on #new-customer
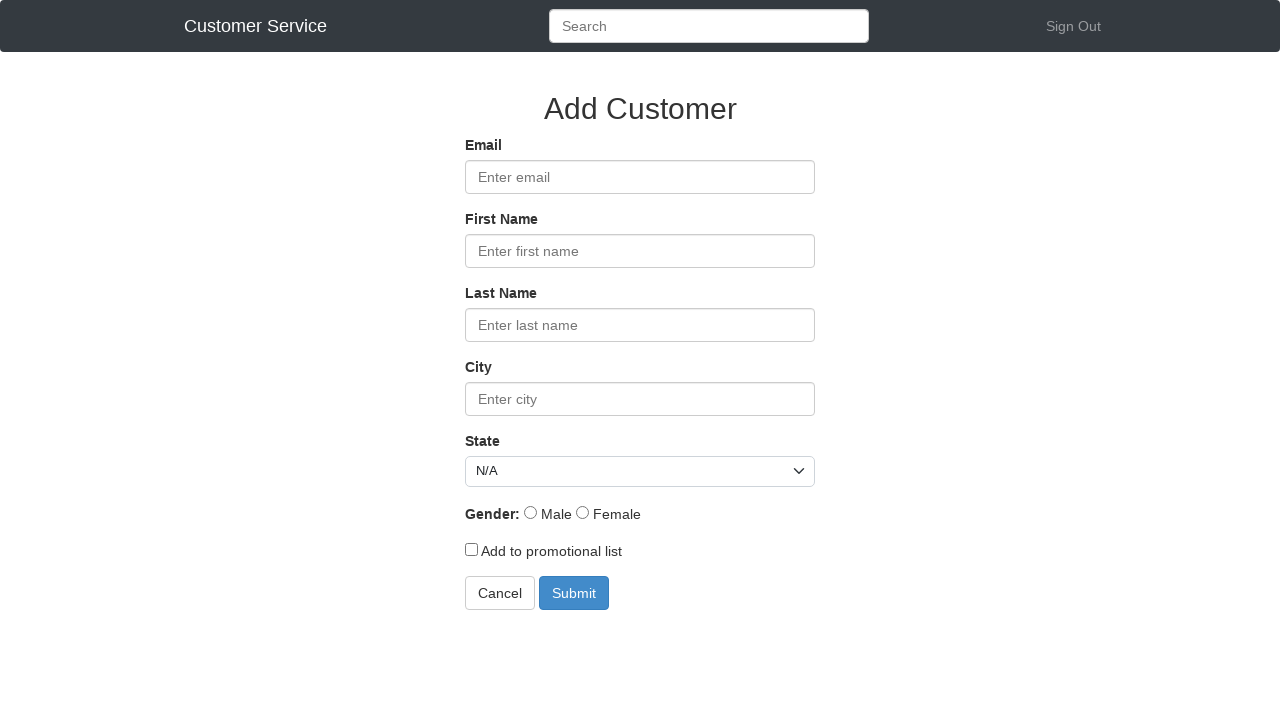

Add Customer page loaded
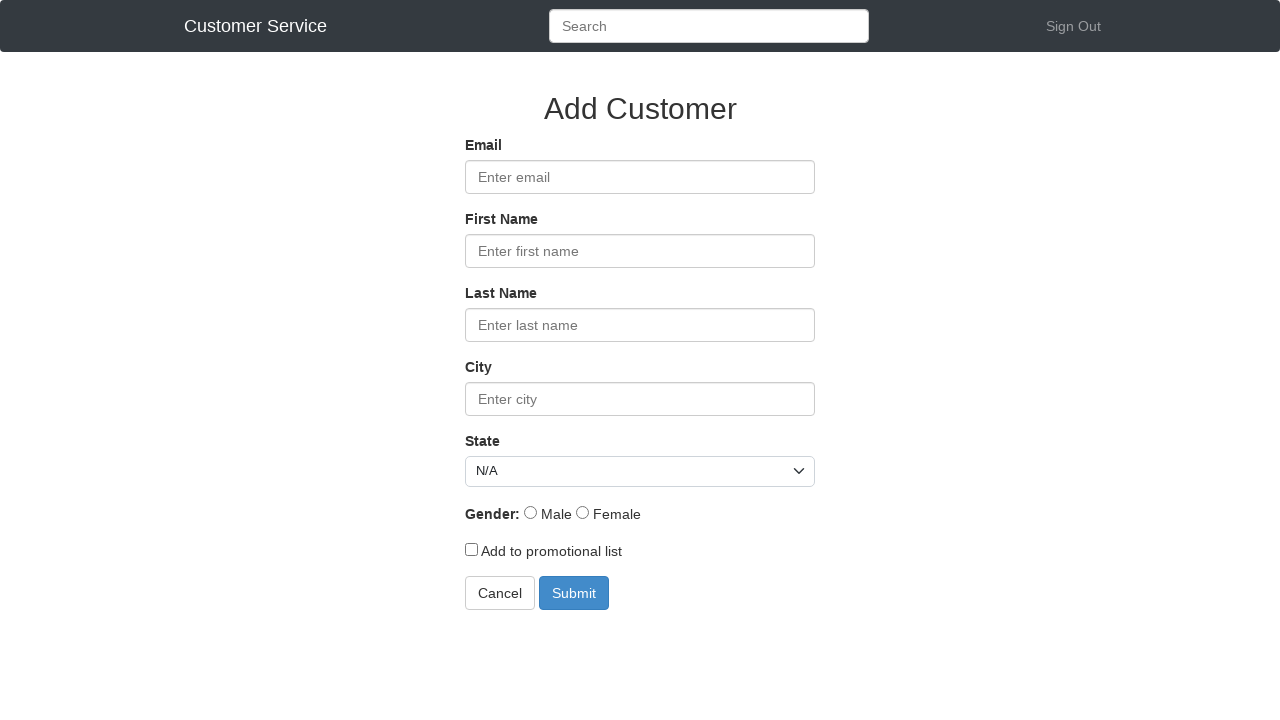

Entered customer email 'jdoe@robot.com' on #EmailAddress
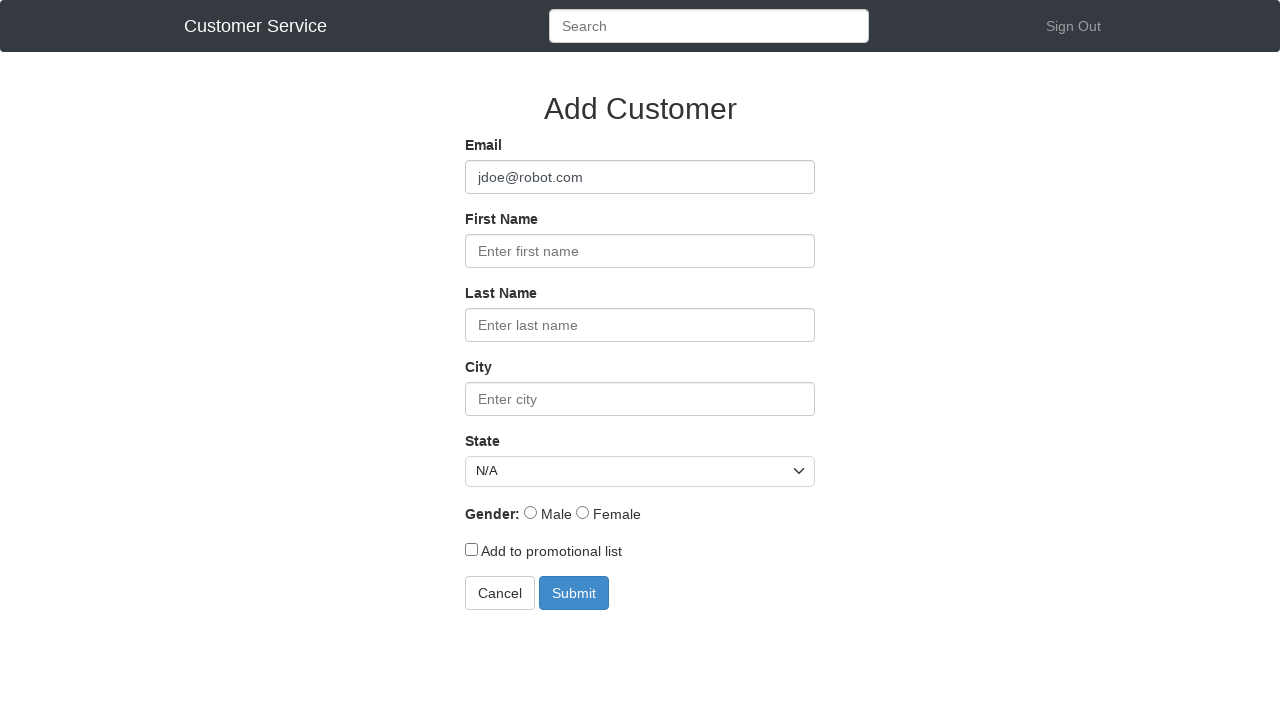

Entered customer first name 'Jane' on #FirstName
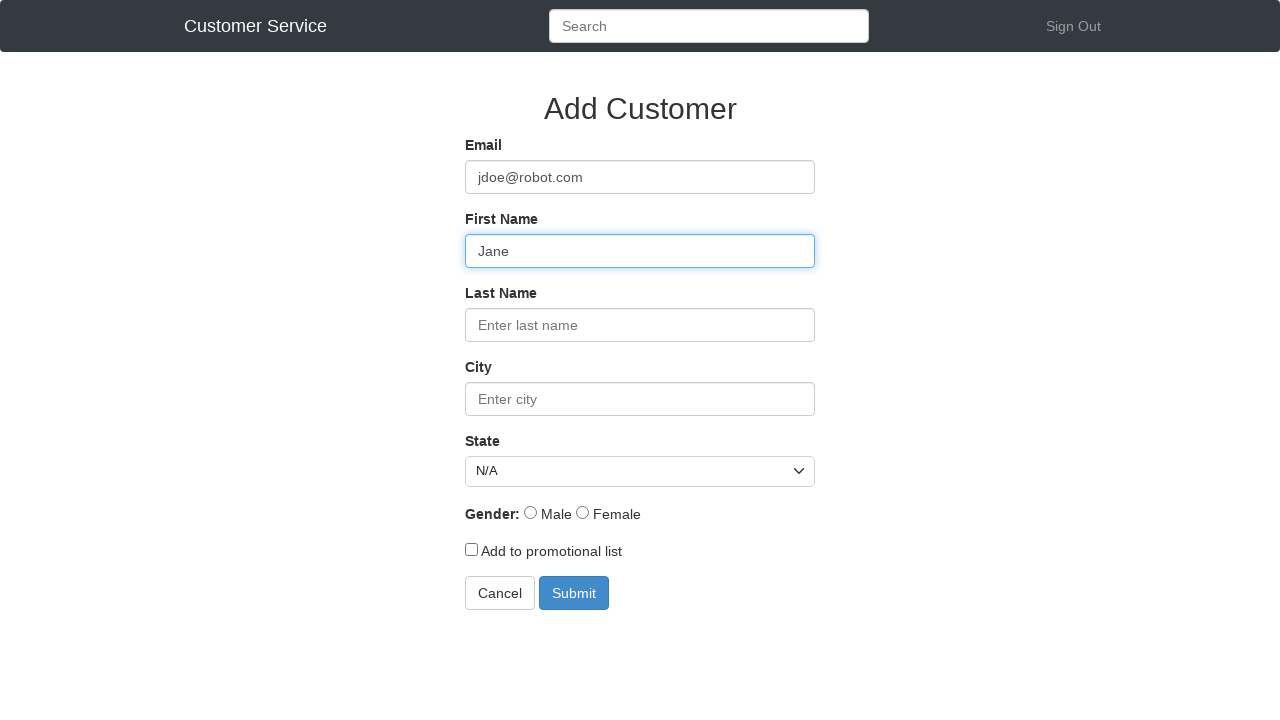

Entered customer last name 'Doe' on #LastName
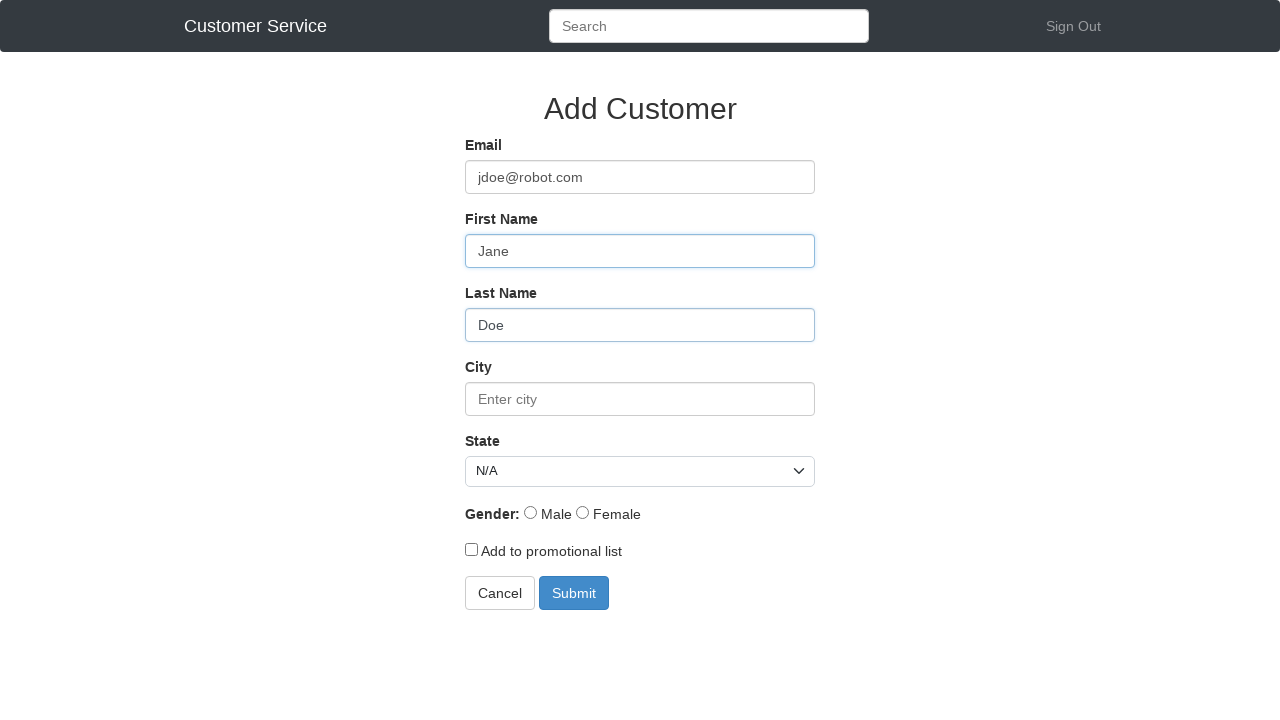

Entered customer city 'Dallas' on #City
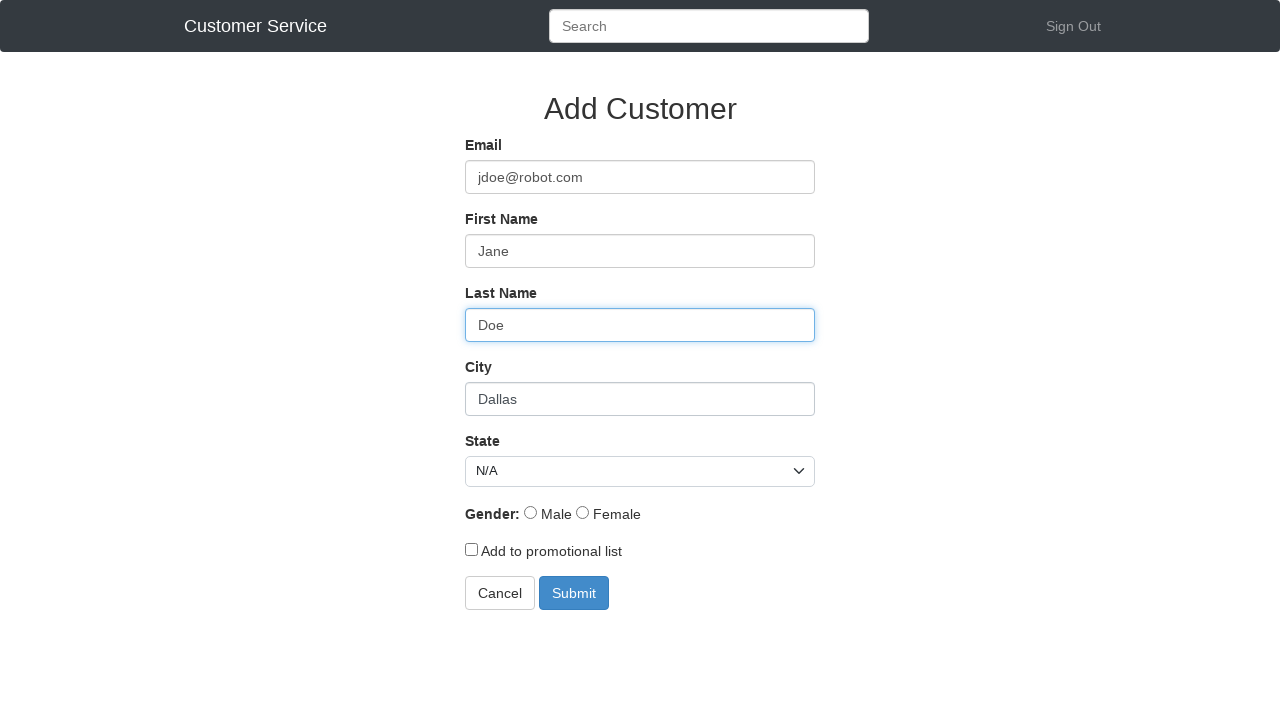

Selected state 'TX' from dropdown on #StateOrRegion
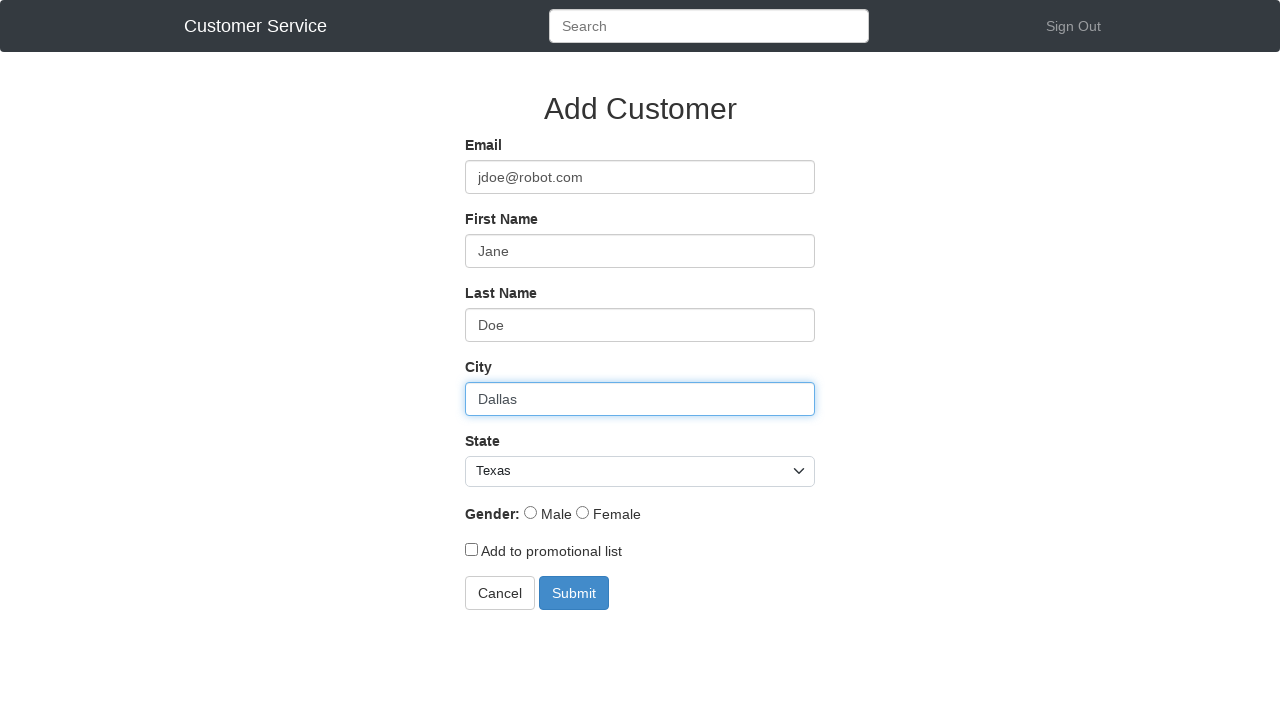

Selected 'Female' gender option at (582, 512) on input[name='gender'][value='female']
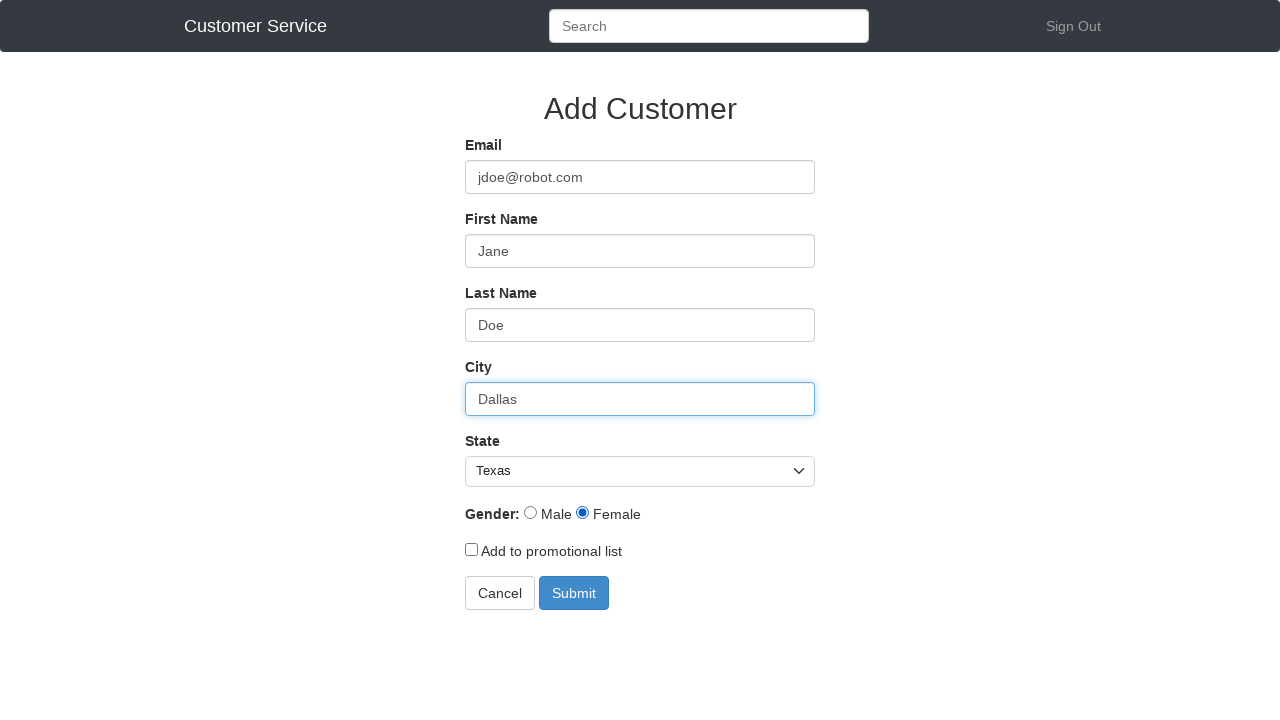

Checked promotional preferences checkbox at (472, 549) on input[name='promos-name']
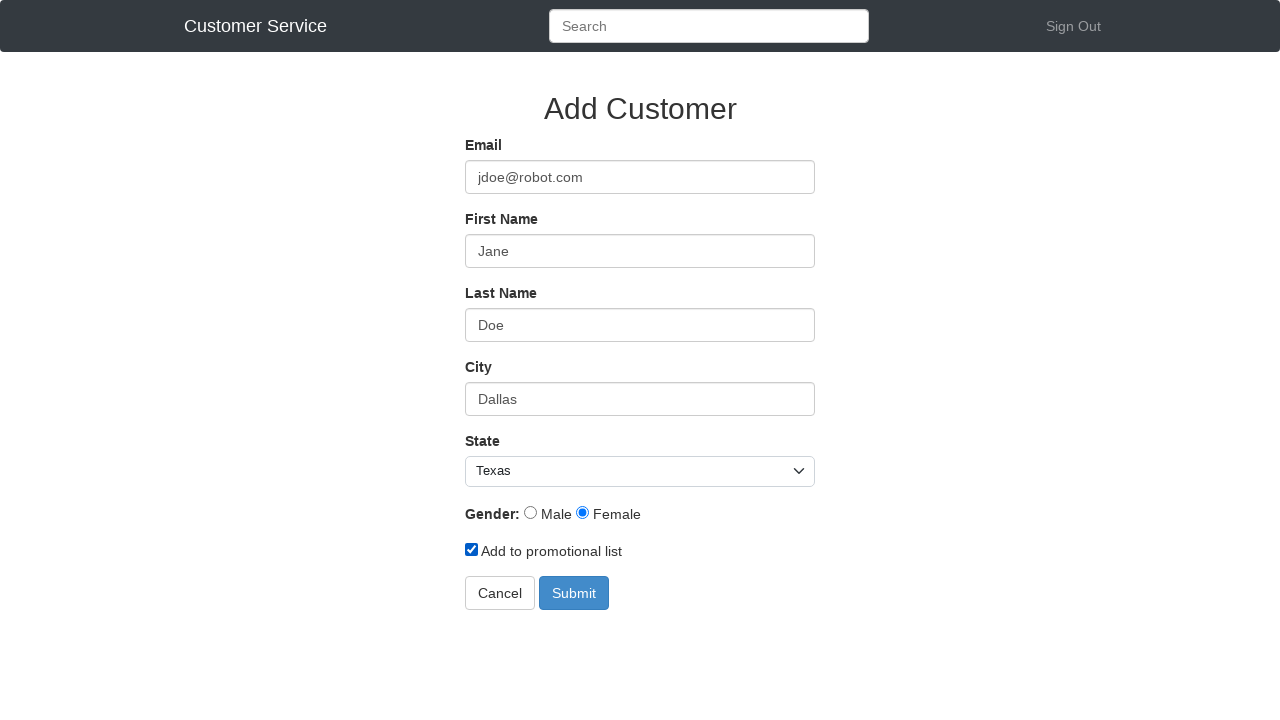

Clicked Submit button to add new customer at (574, 593) on button:has-text('Submit')
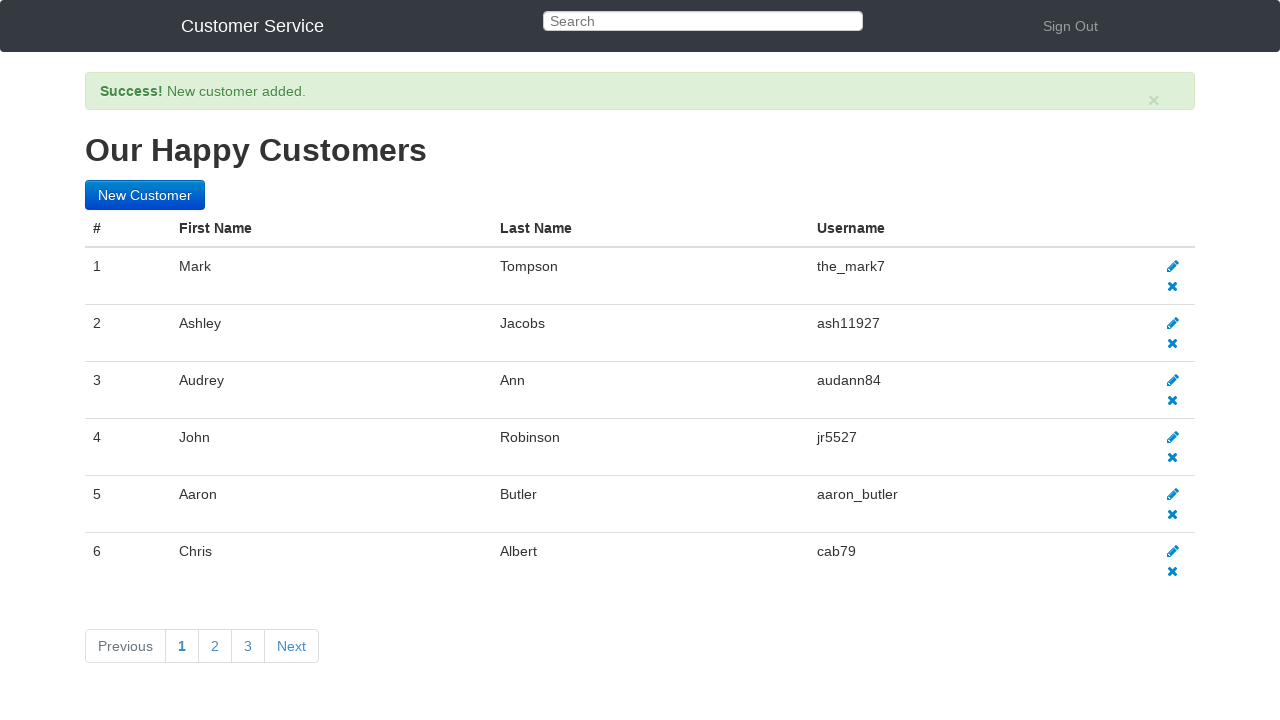

Success message displayed - new customer 'Jane Doe' added successfully
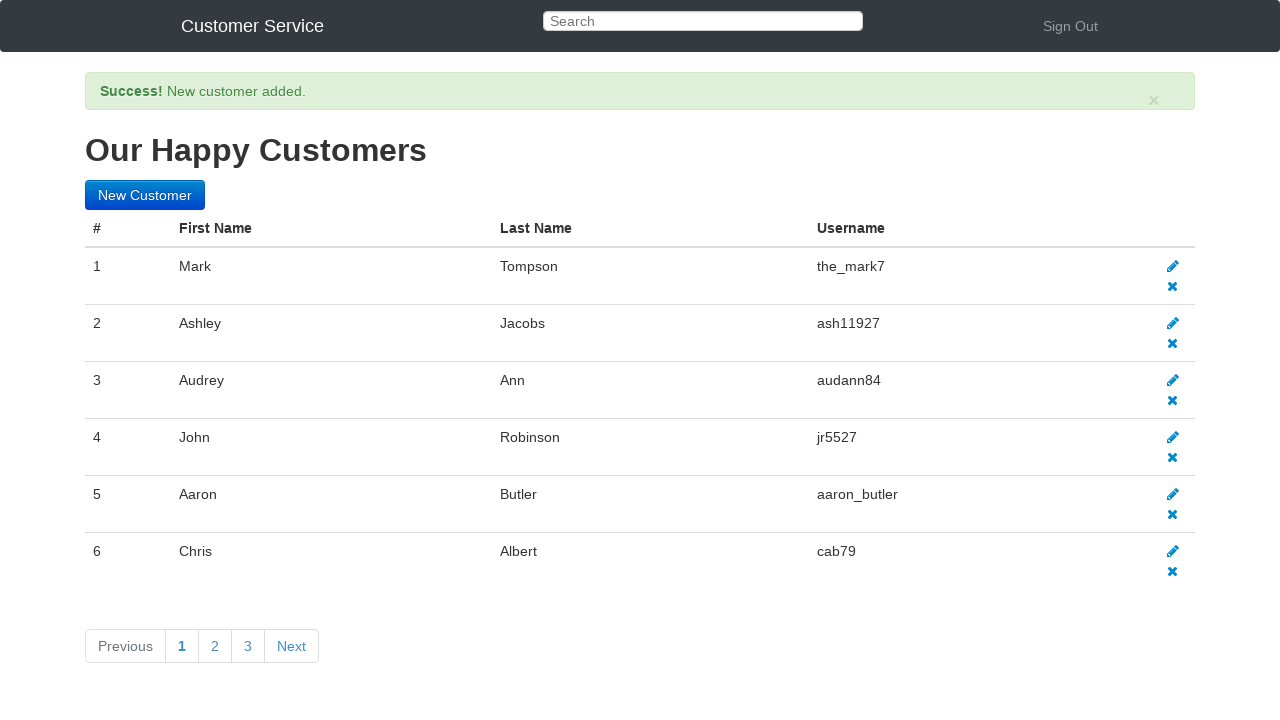

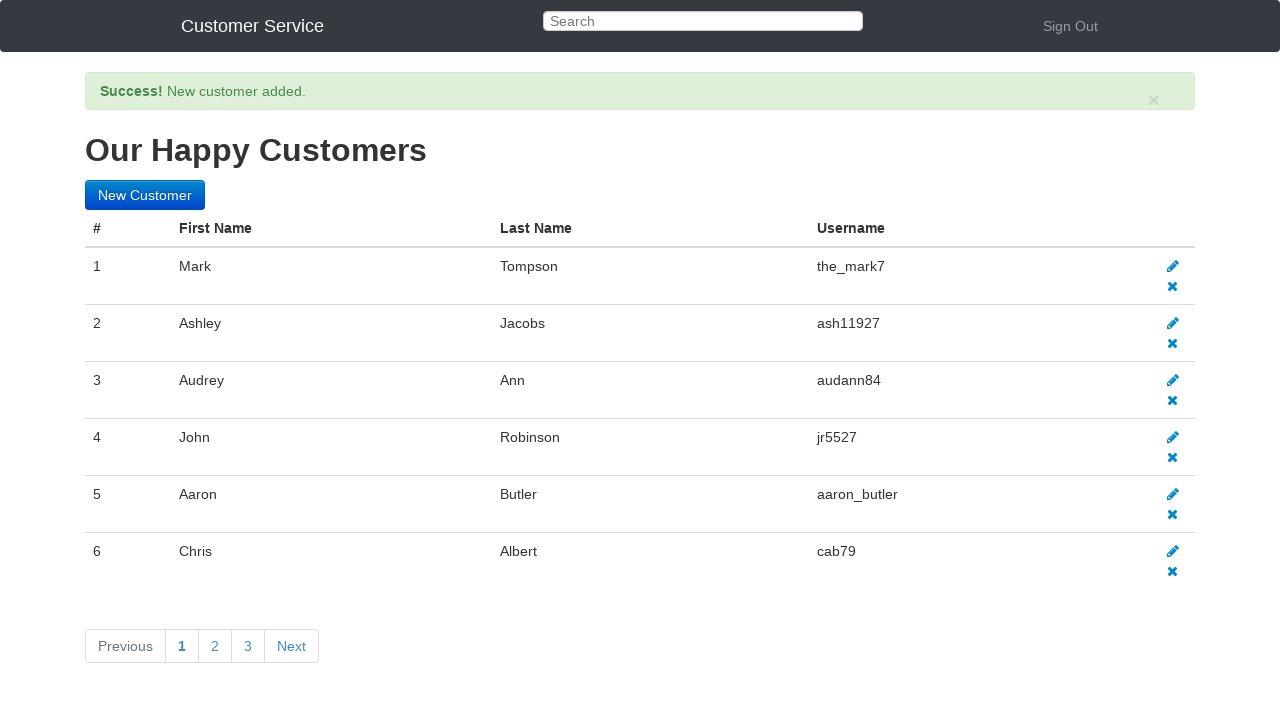